Navigates to Rahul Shetty Academy website and verifies the page loads by checking the title and URL are accessible.

Starting URL: https://www.rahulshettyacademy.com

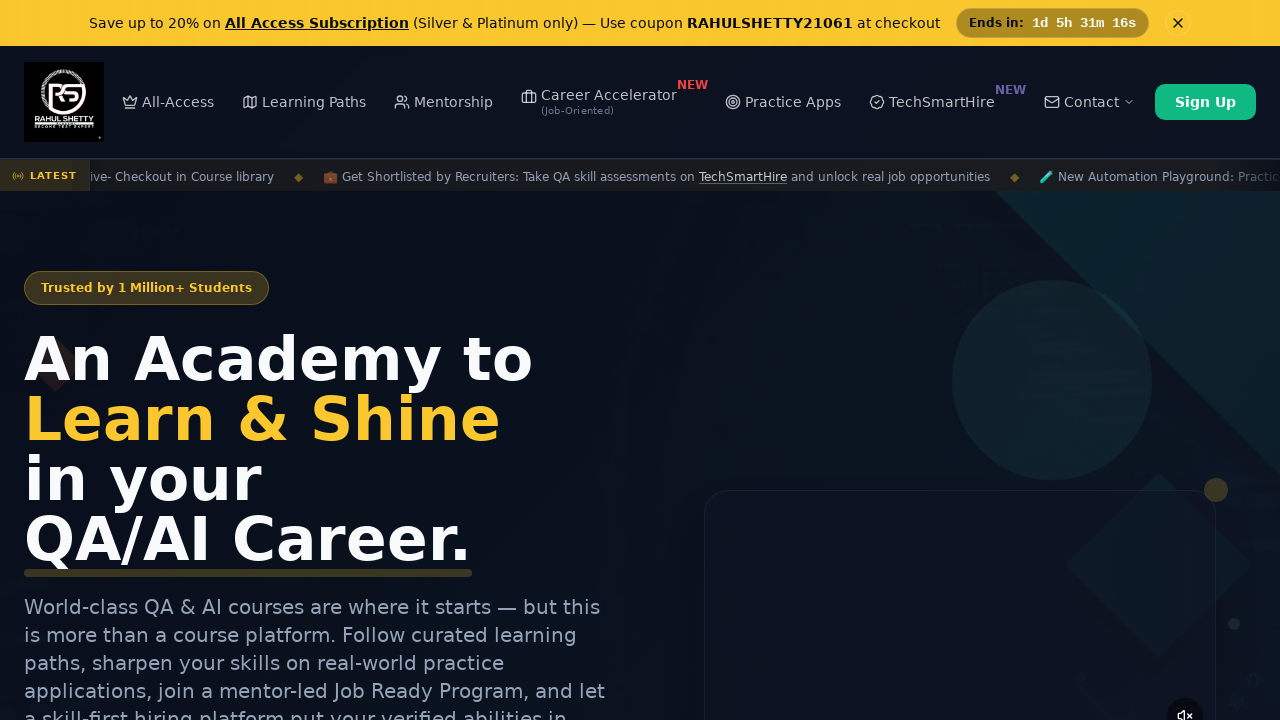

Waited for page to load with domcontentloaded state
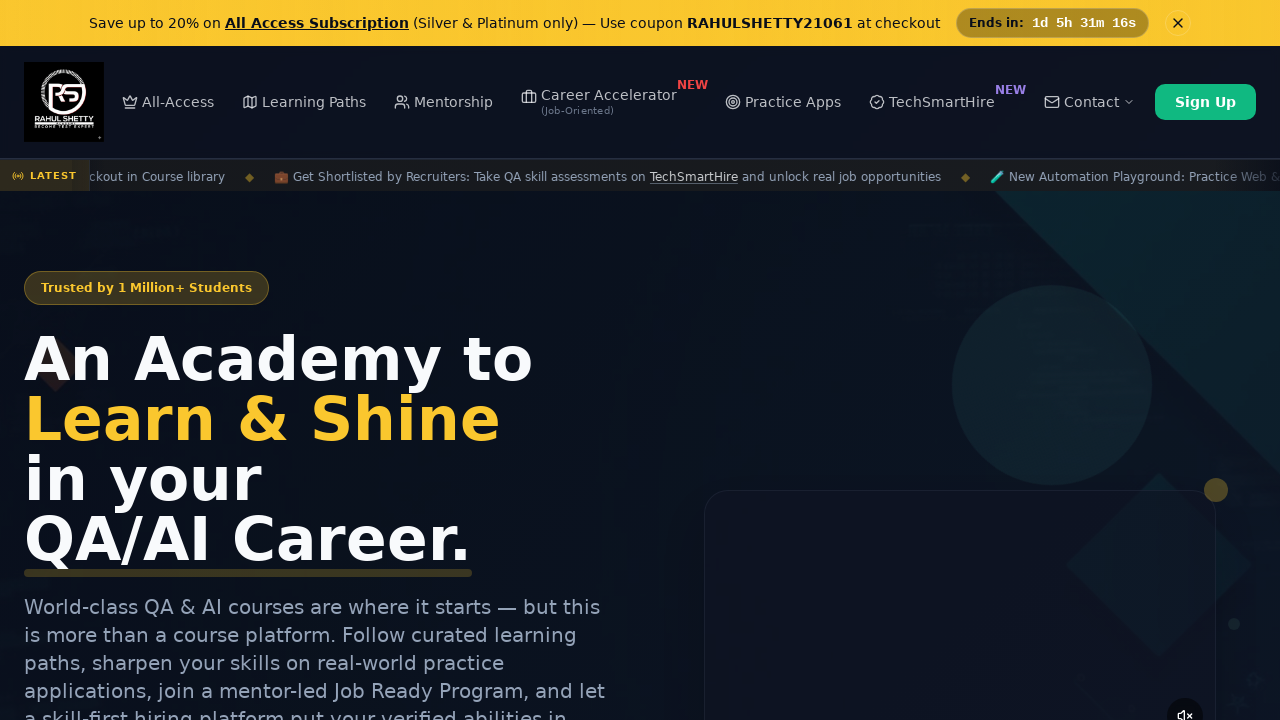

Retrieved page title: Rahul Shetty Academy | QA Automation, Playwright, AI Testing & Online Training
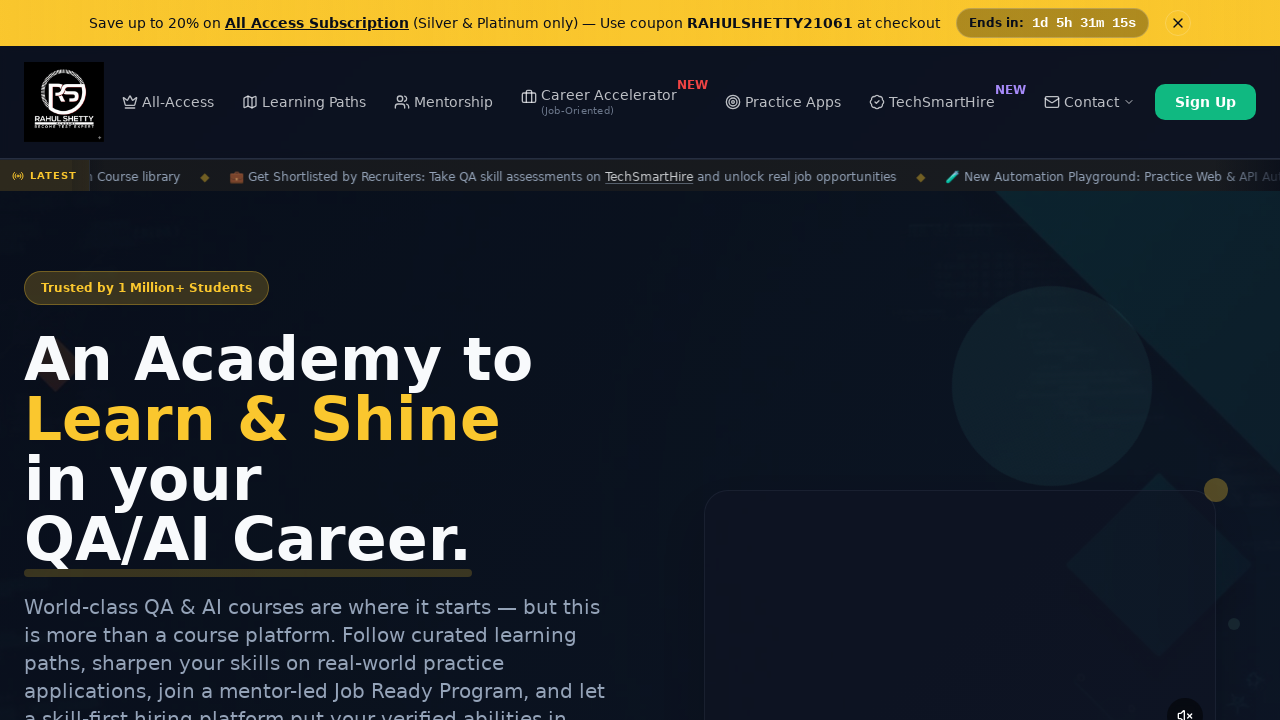

Retrieved current URL: https://rahulshettyacademy.com/
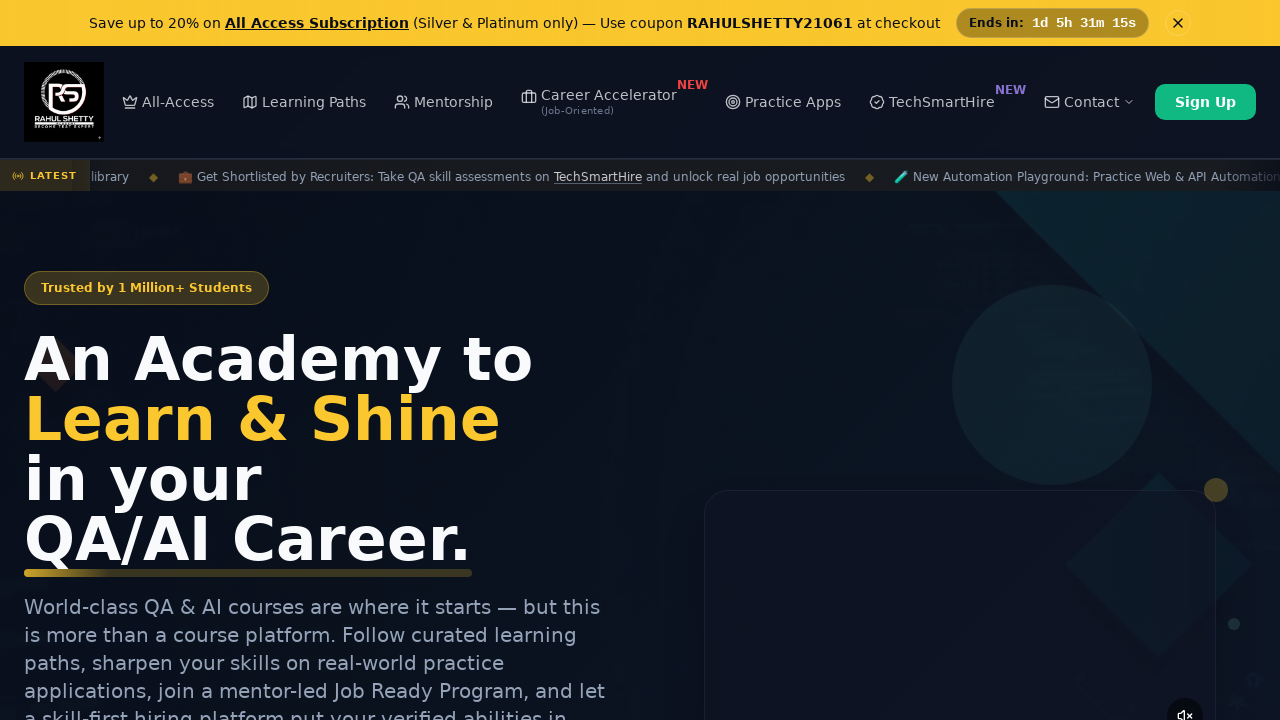

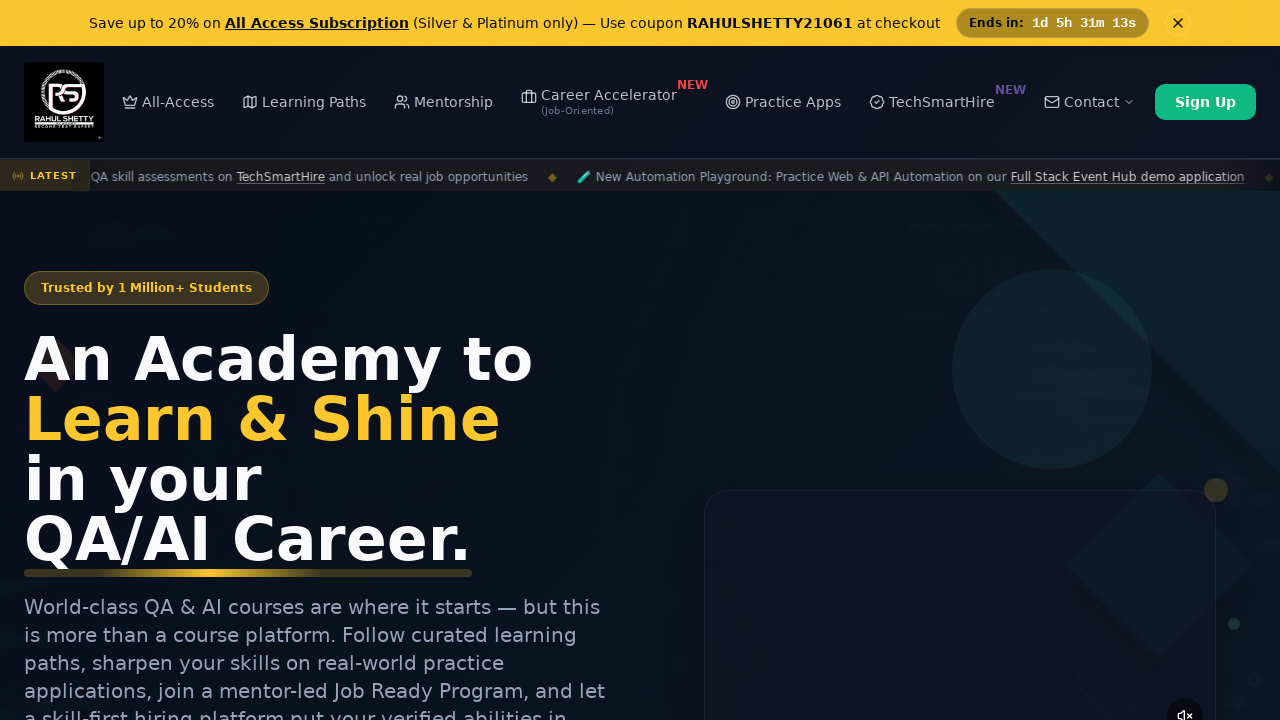